Tests dynamic control behavior by clicking the enable/disable button in the input example section and verifying that loading indicators appear and disappear during the state change.

Starting URL: http://the-internet.herokuapp.com/dynamic_controls

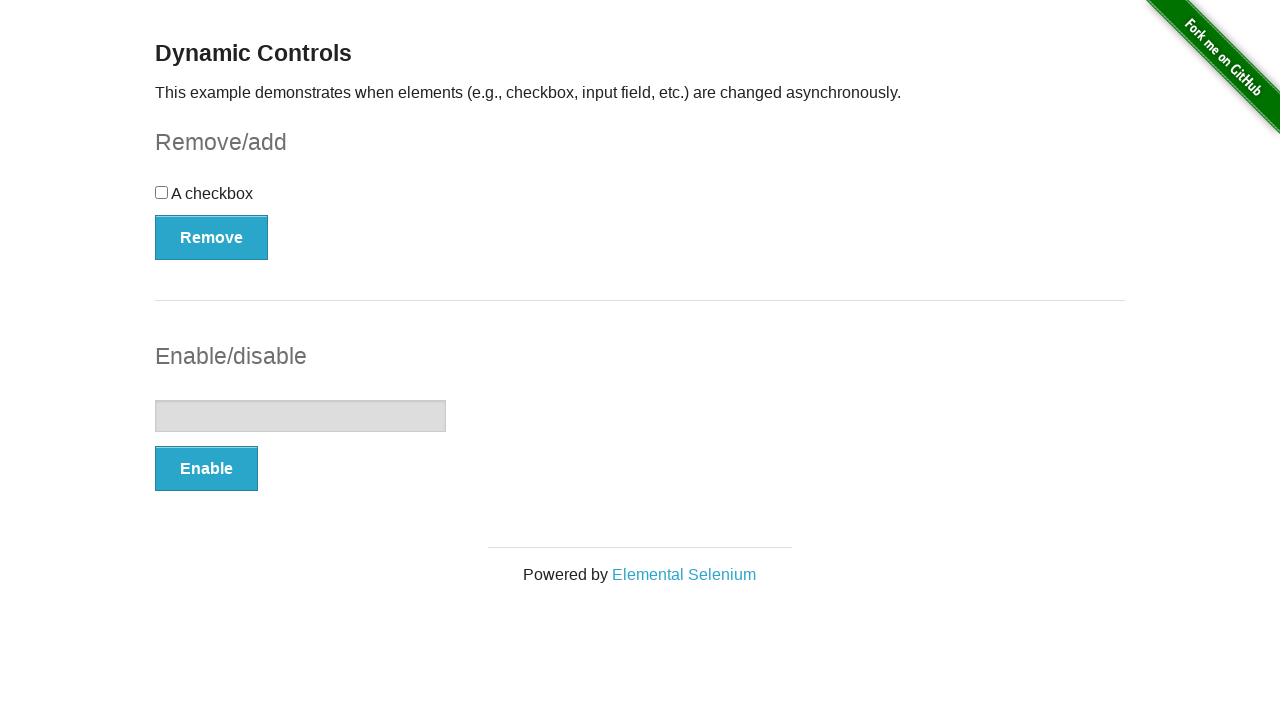

Checked initial state - loading element visibility
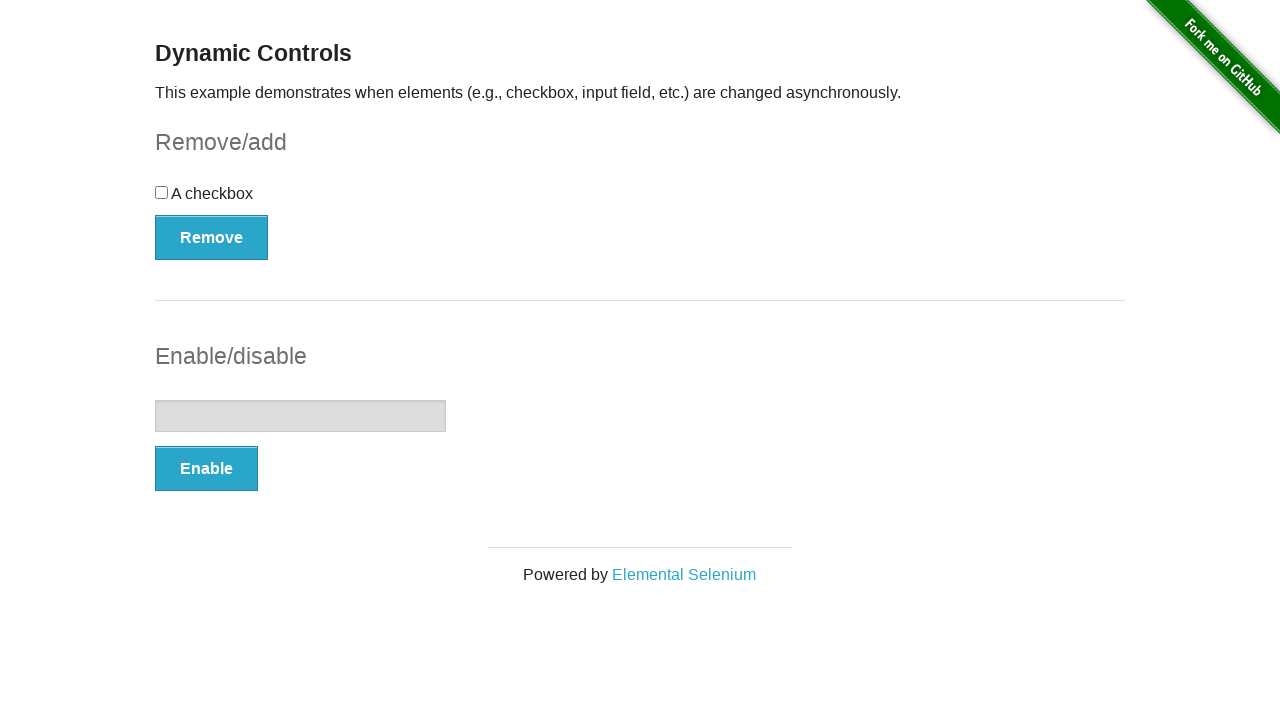

Clicked enable/disable button in input example section at (206, 469) on #input-example > button
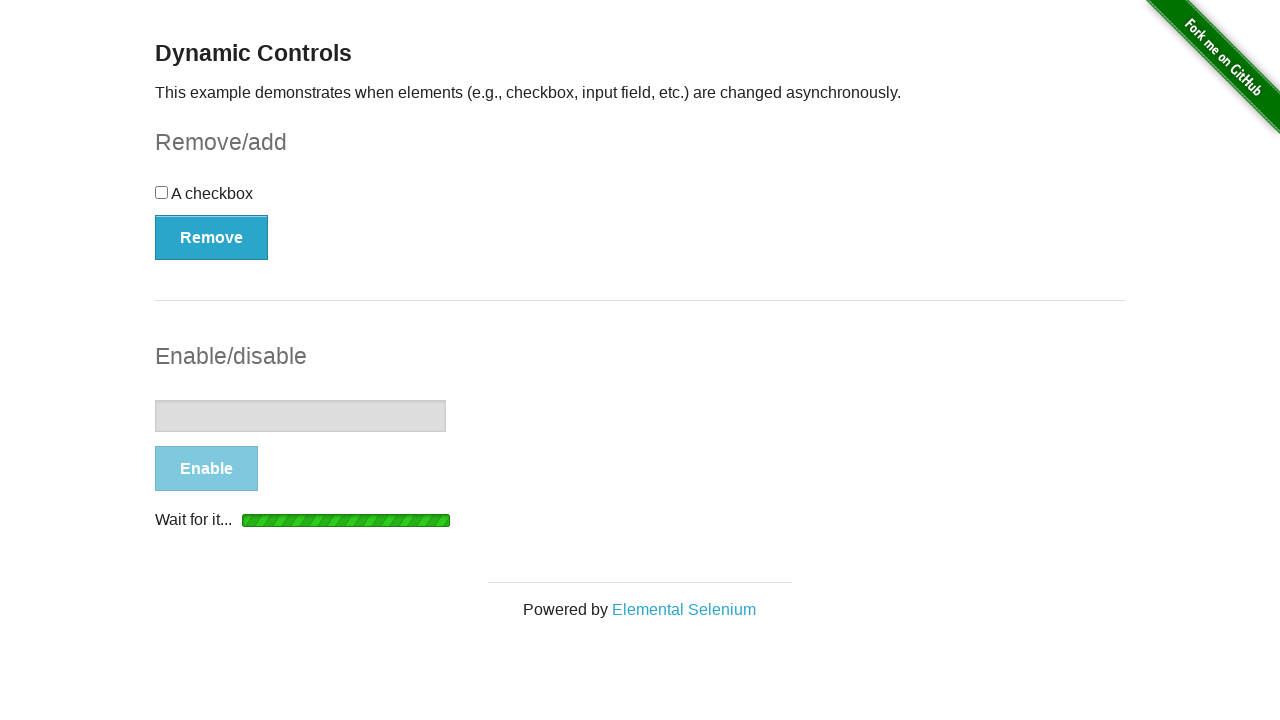

Checked loading element visibility immediately after button click
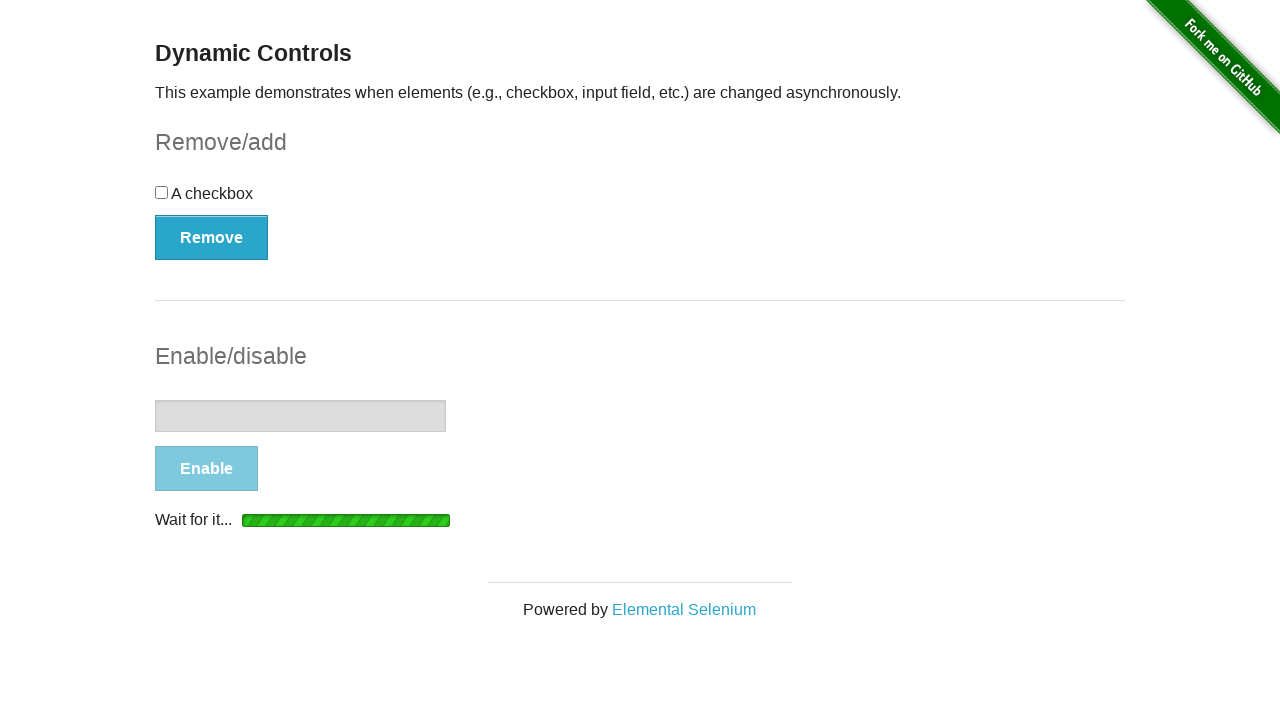

Waited for input element to become enabled - loading completed
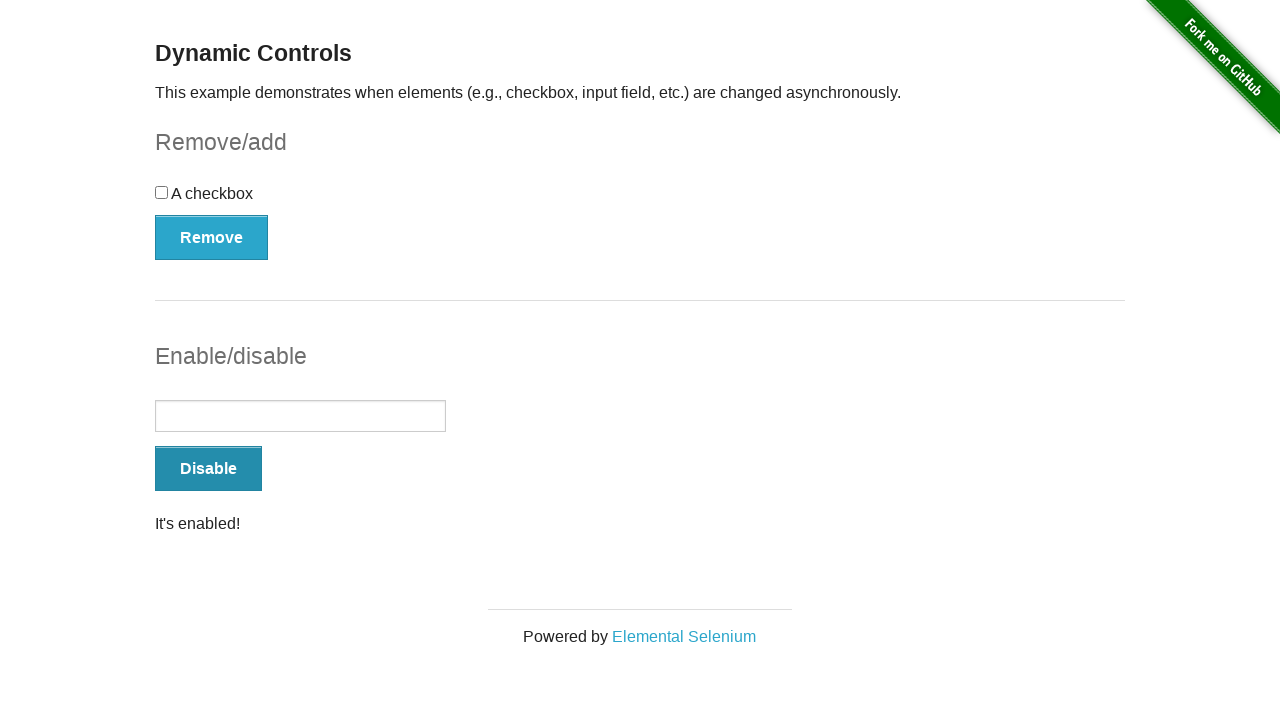

Verified loading indicator disappeared after state change completed
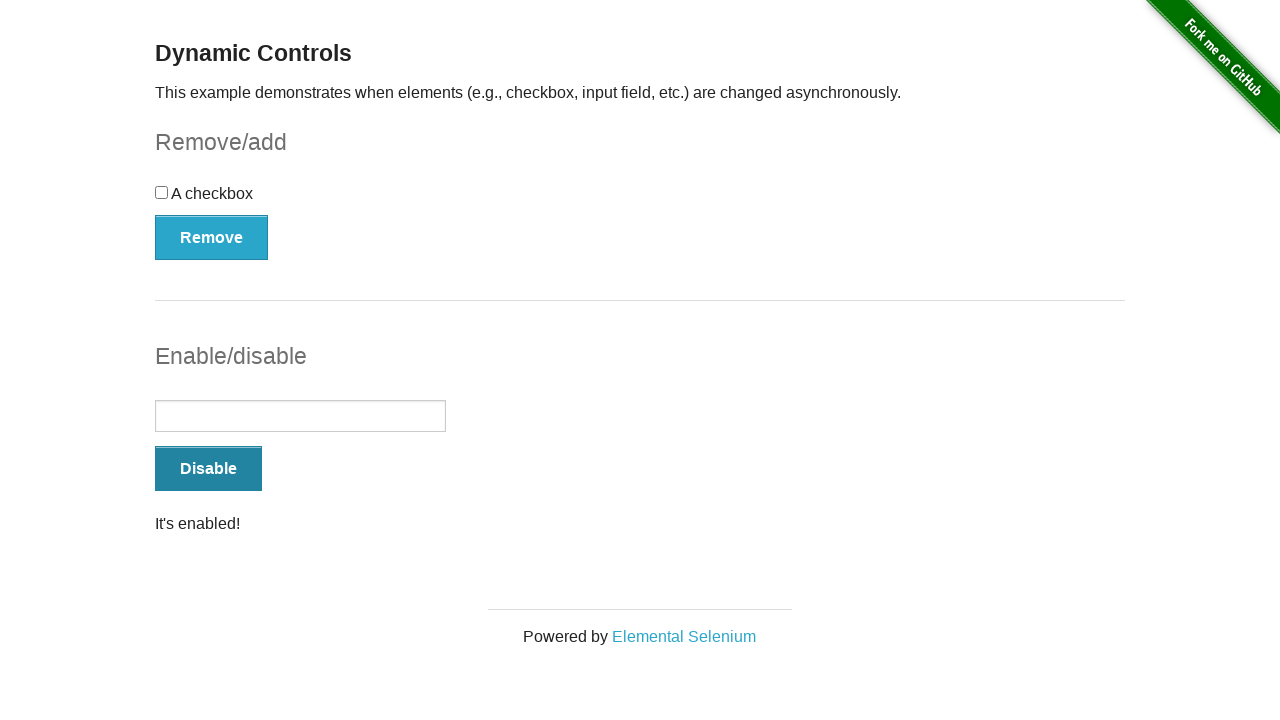

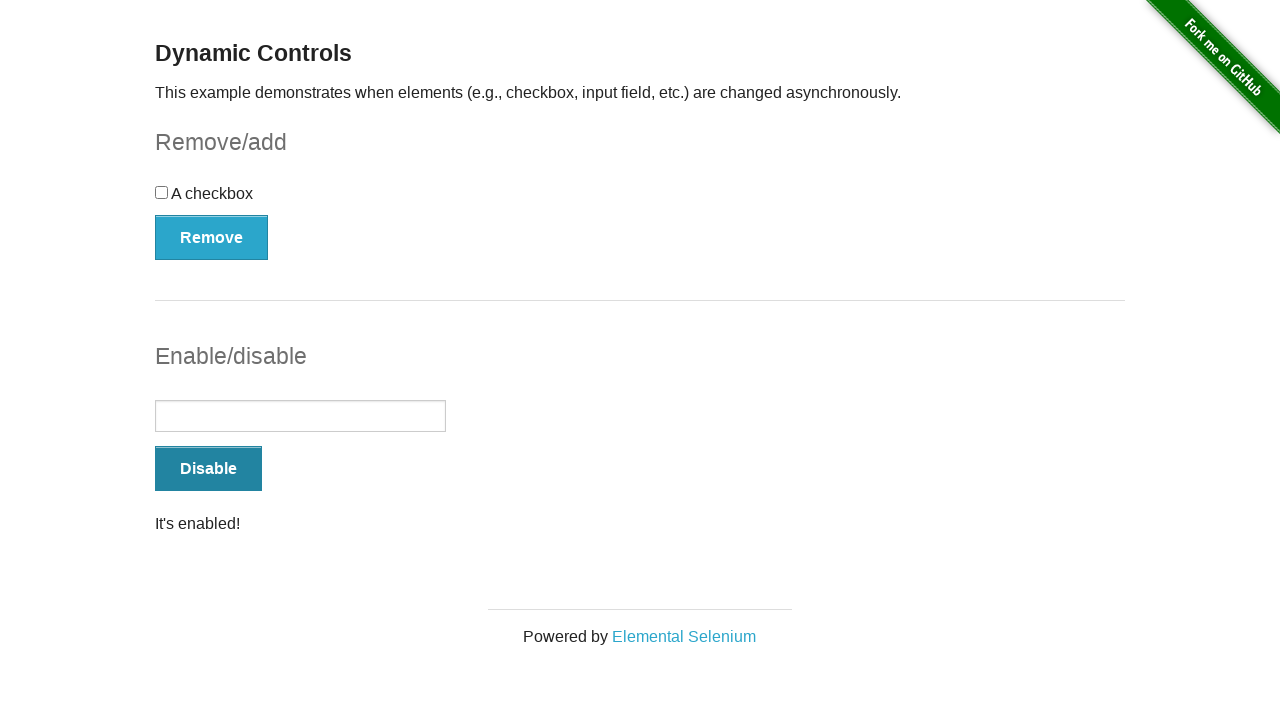